Tests navigation to the My Account page by clicking the menu link and verifying the Login heading is displayed.

Starting URL: https://practice.automationtesting.in/

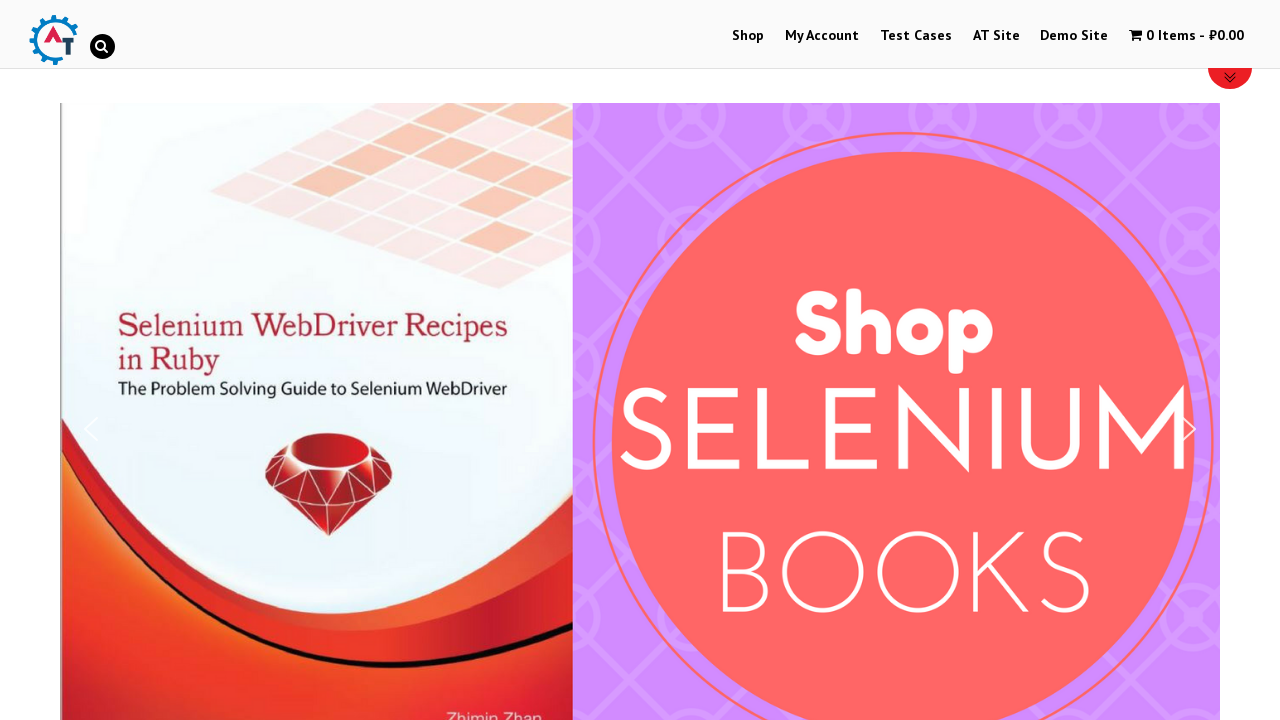

Clicked on My Account menu link at (822, 36) on #menu-item-50 > a
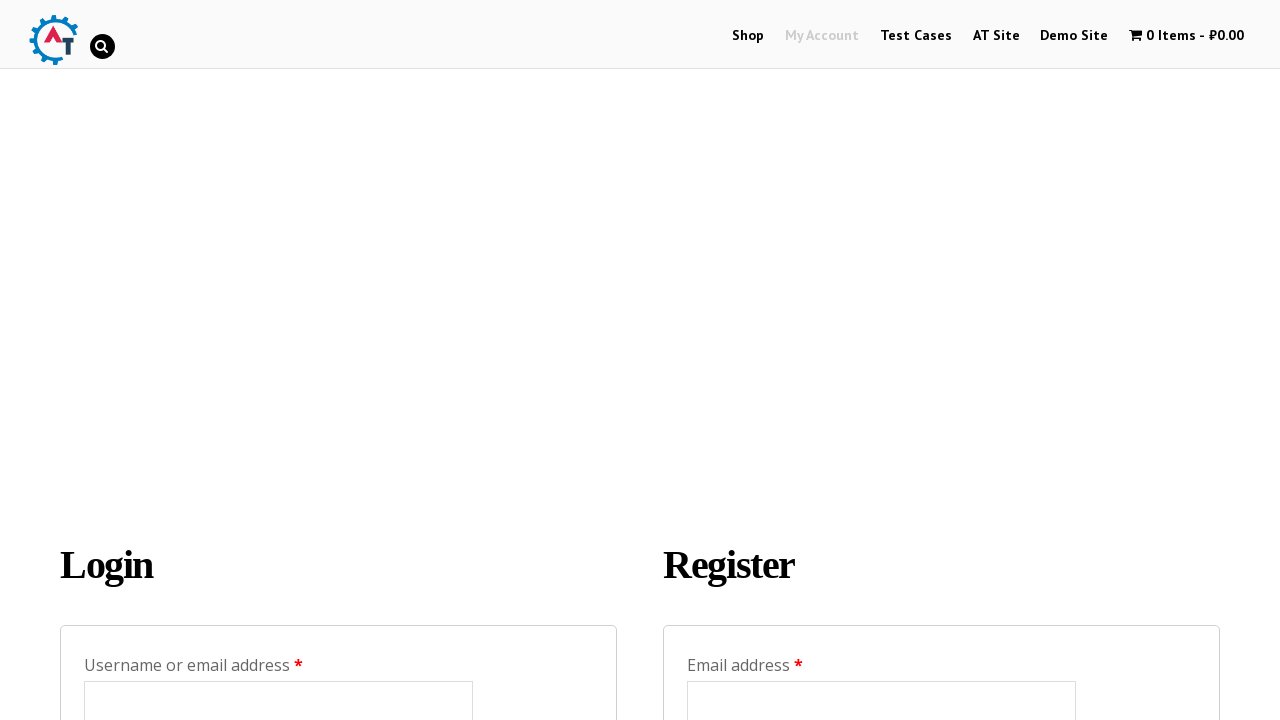

Login heading loaded and is visible on My Account page
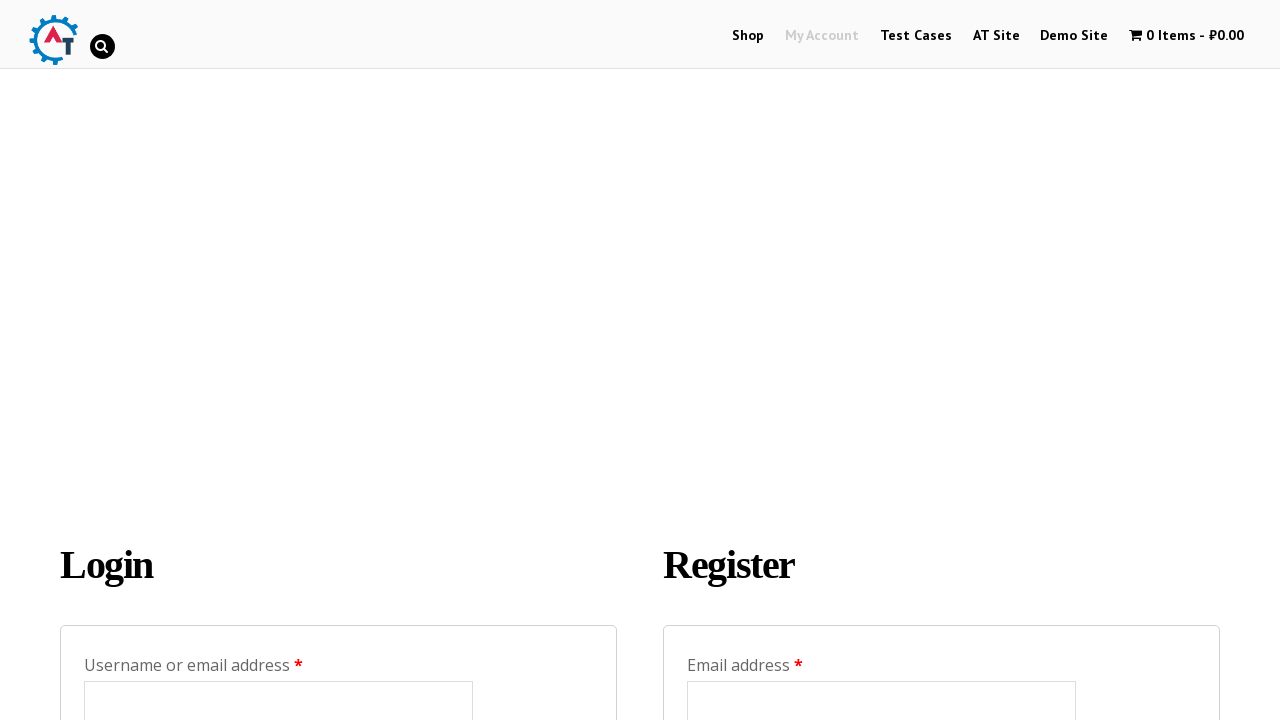

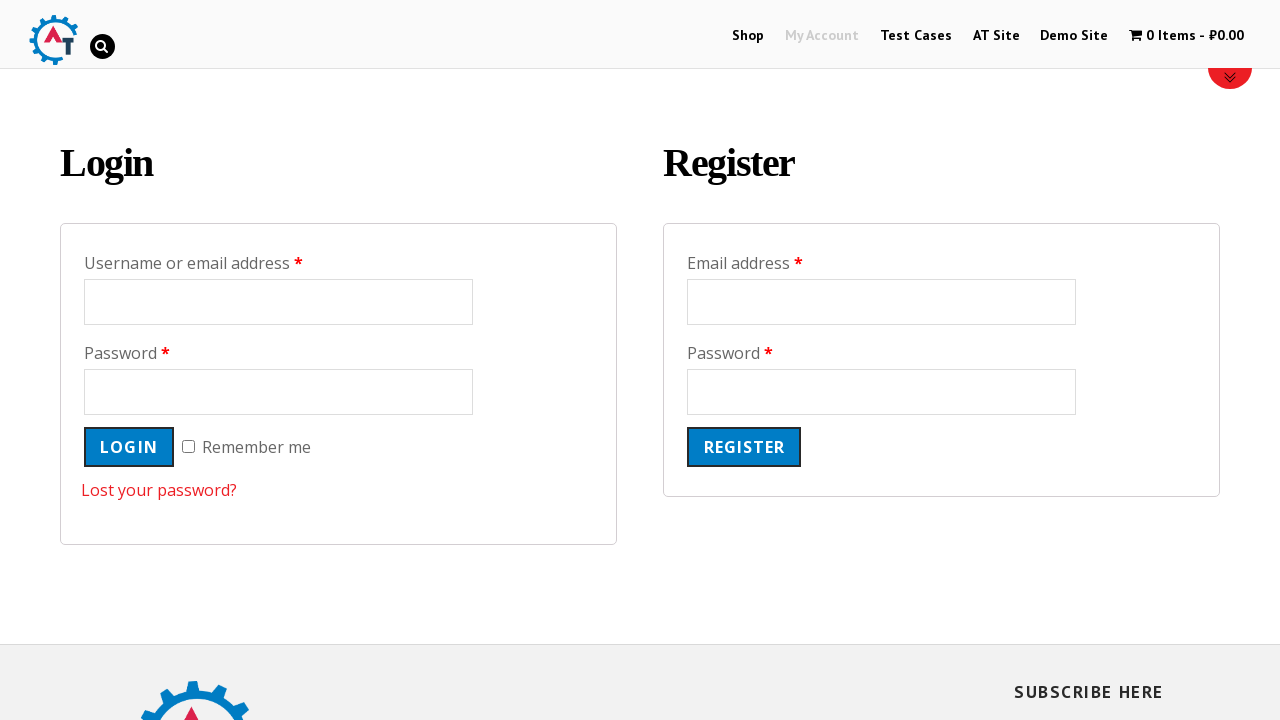